Opens the RedBus website and maximizes the browser window to verify the page loads successfully

Starting URL: https://www.redbus.in/

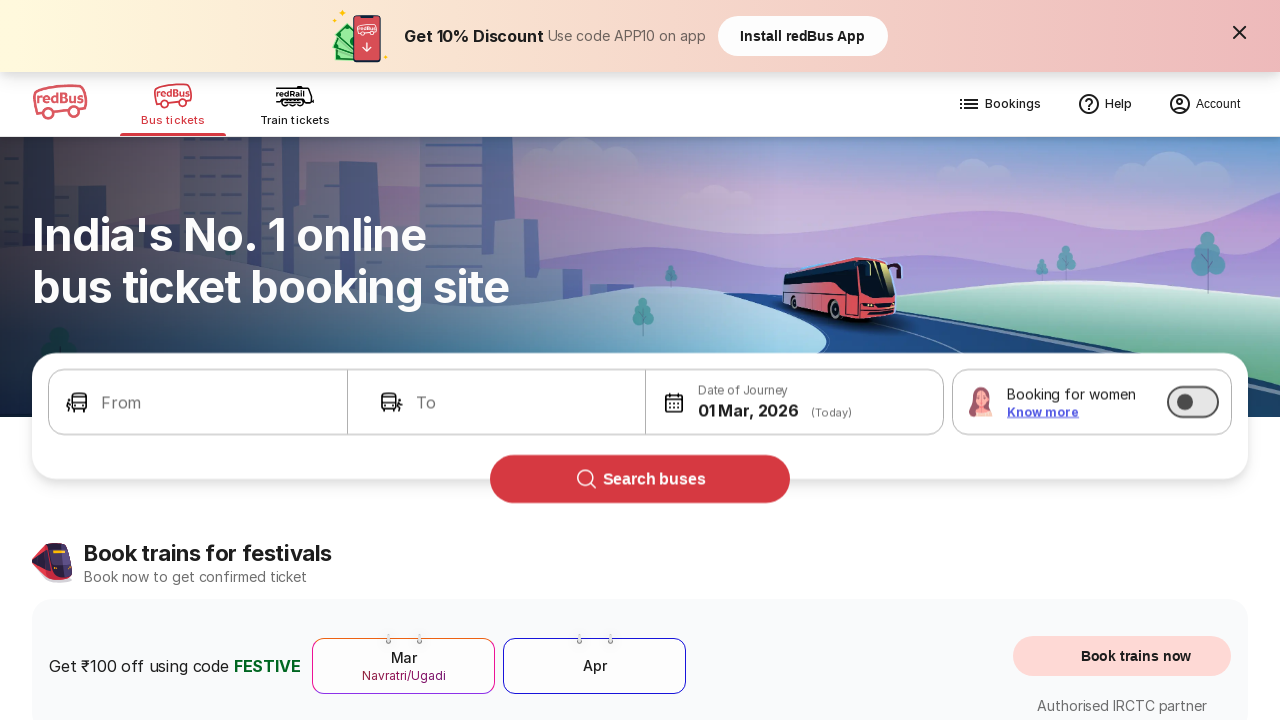

Page DOM content loaded
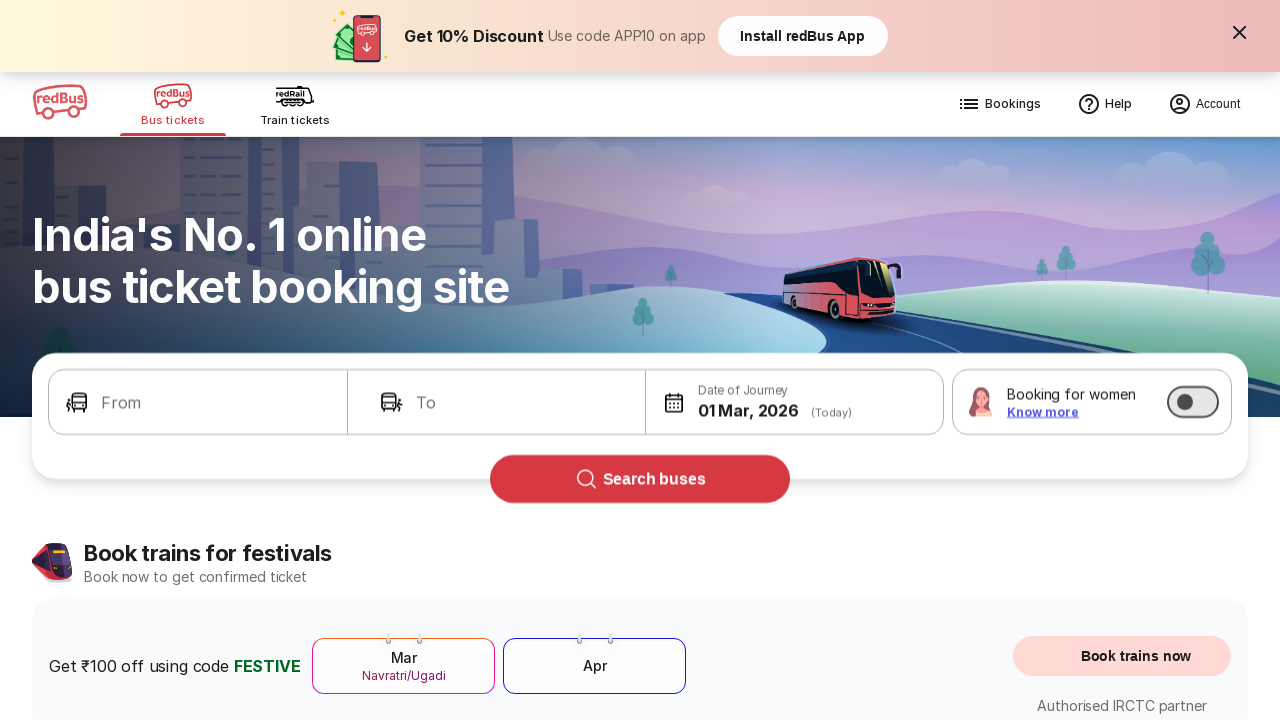

Body element is visible - RedBus homepage loaded successfully
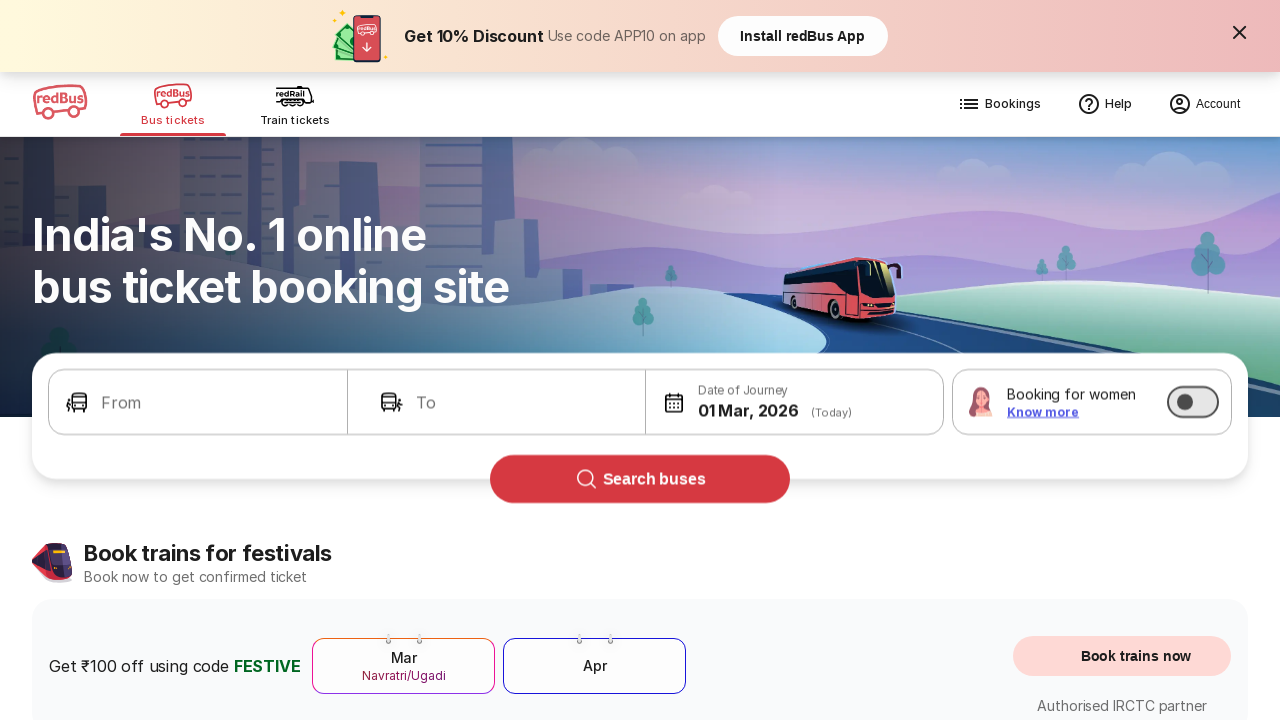

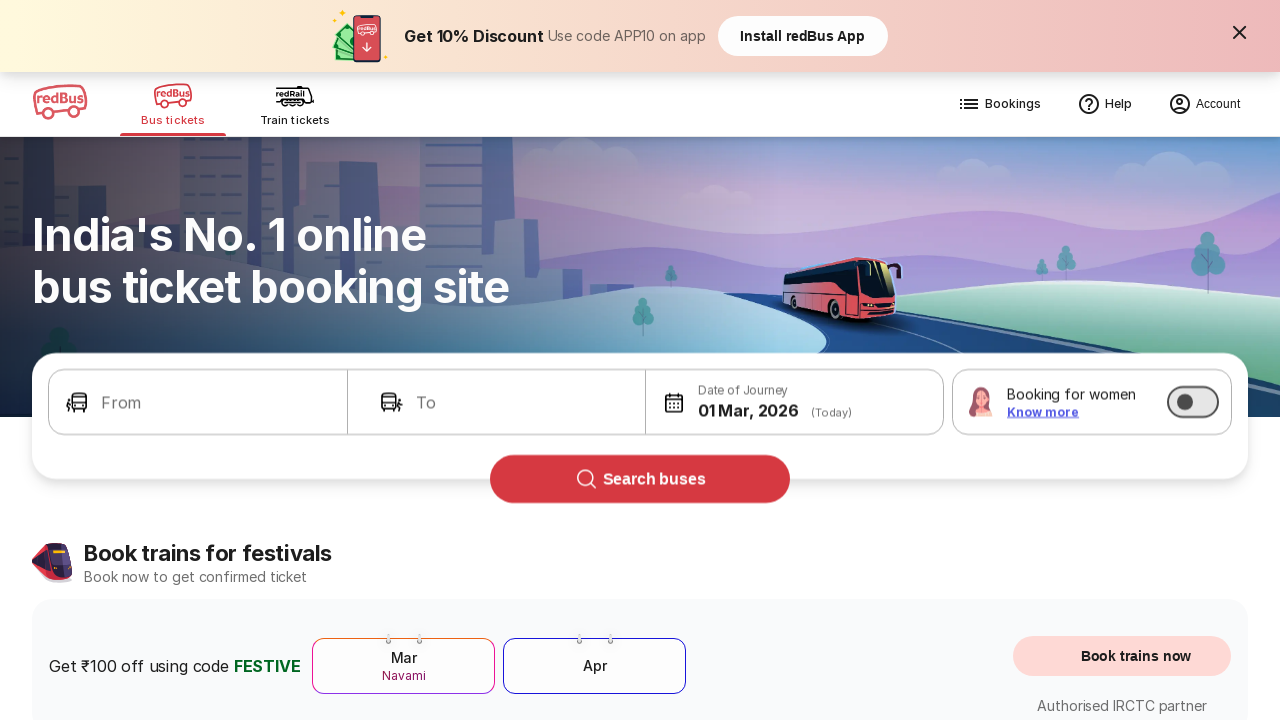